Tests JavaScript alert handling by clicking a button that triggers an alert, accepting it, reading a value from the page, performing a mathematical calculation, and submitting the result.

Starting URL: http://suninjuly.github.io/alert_accept.html

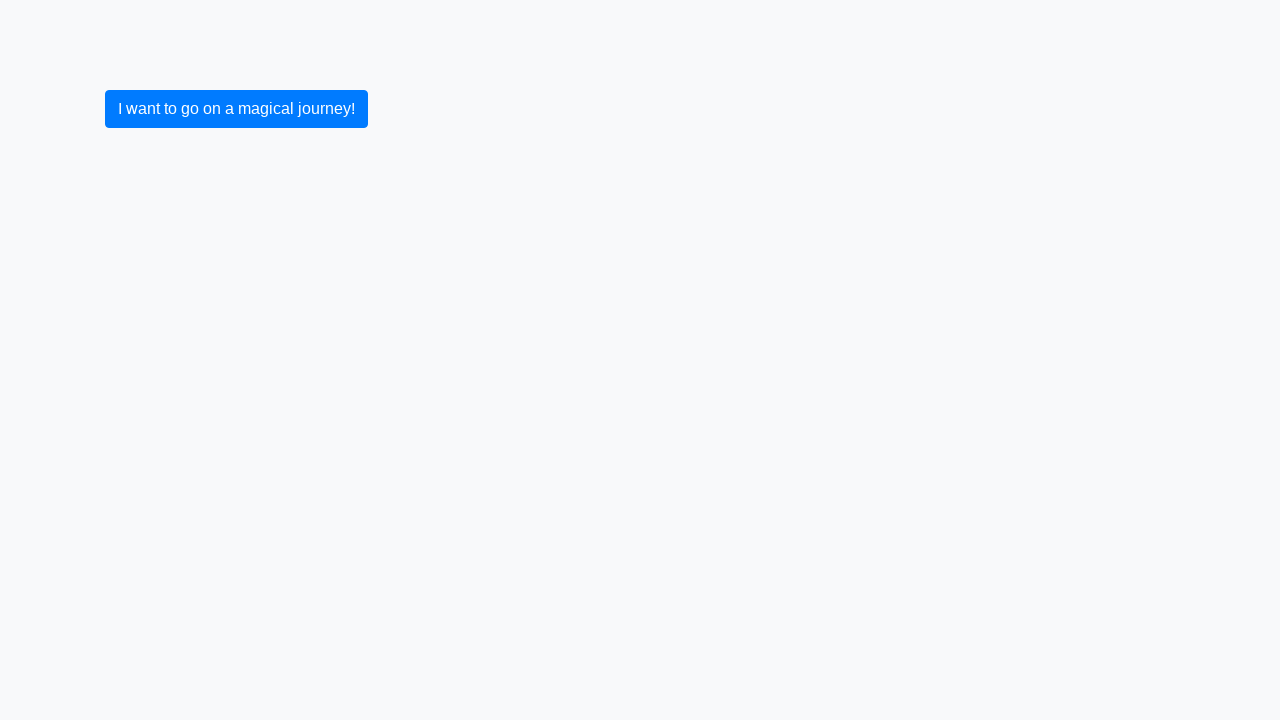

Clicked button to trigger JavaScript alert at (236, 109) on button.btn
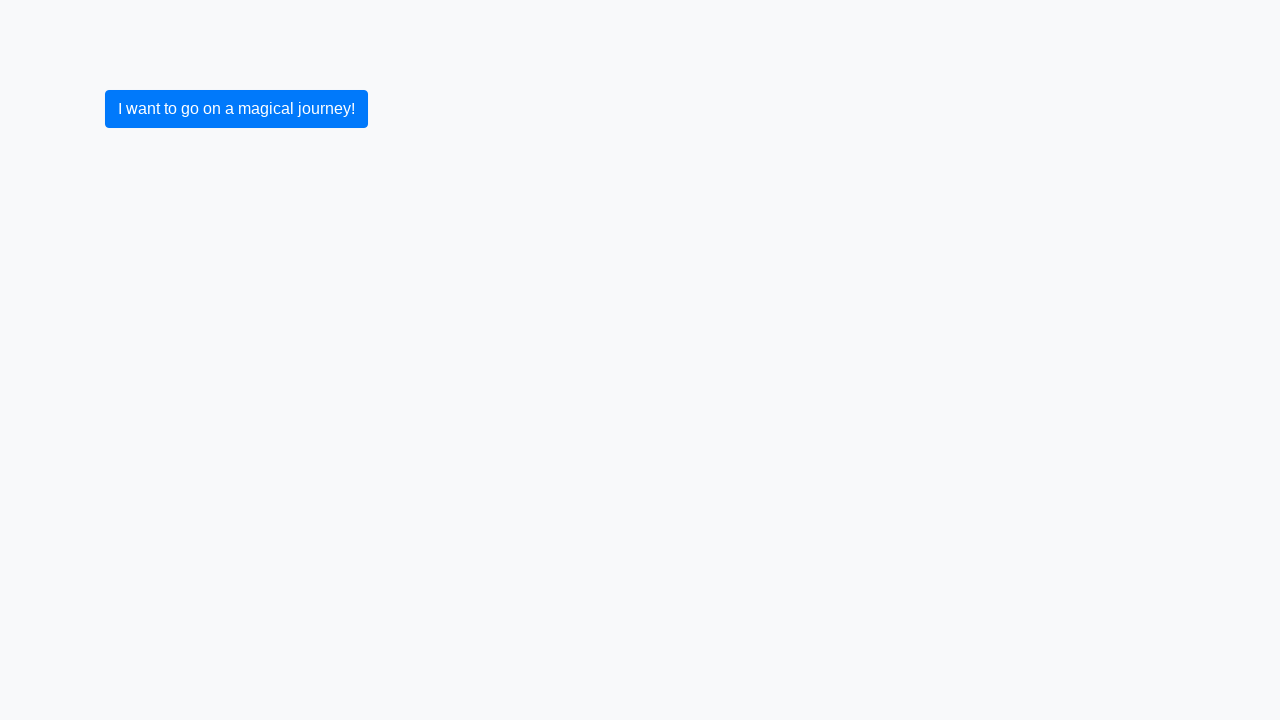

Set up dialog handler to accept alerts
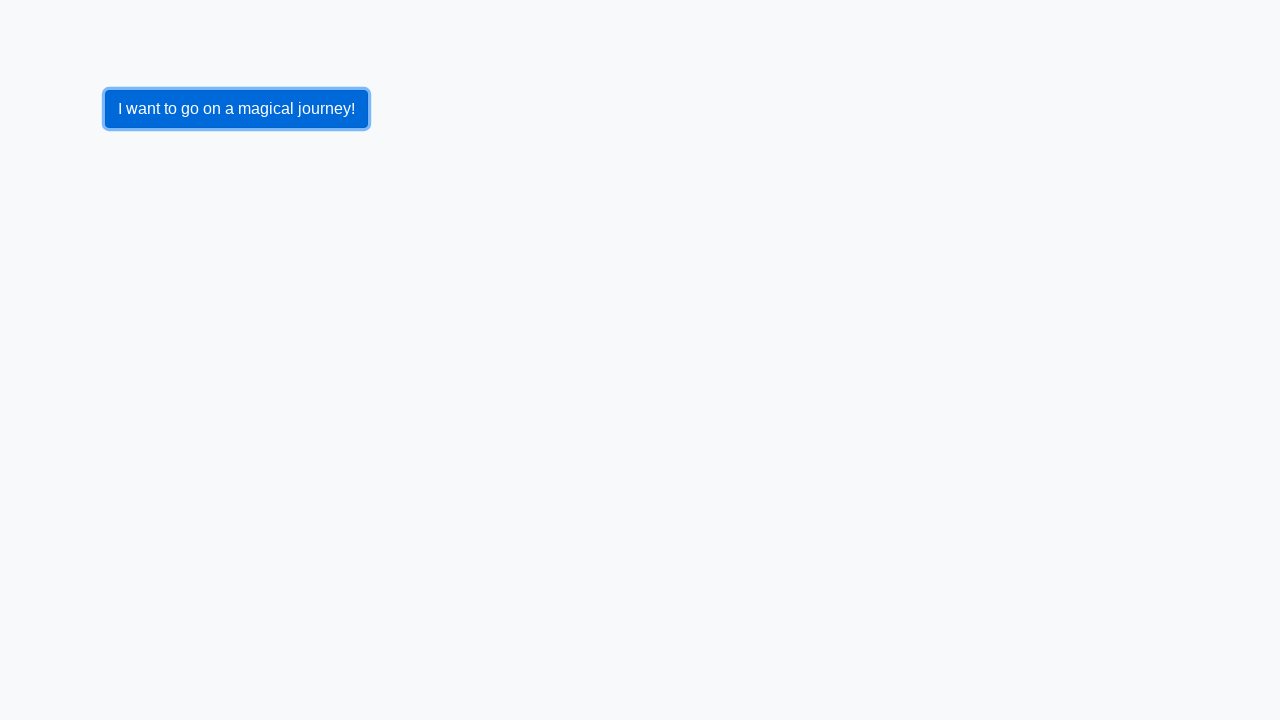

Configured one-time dialog handler
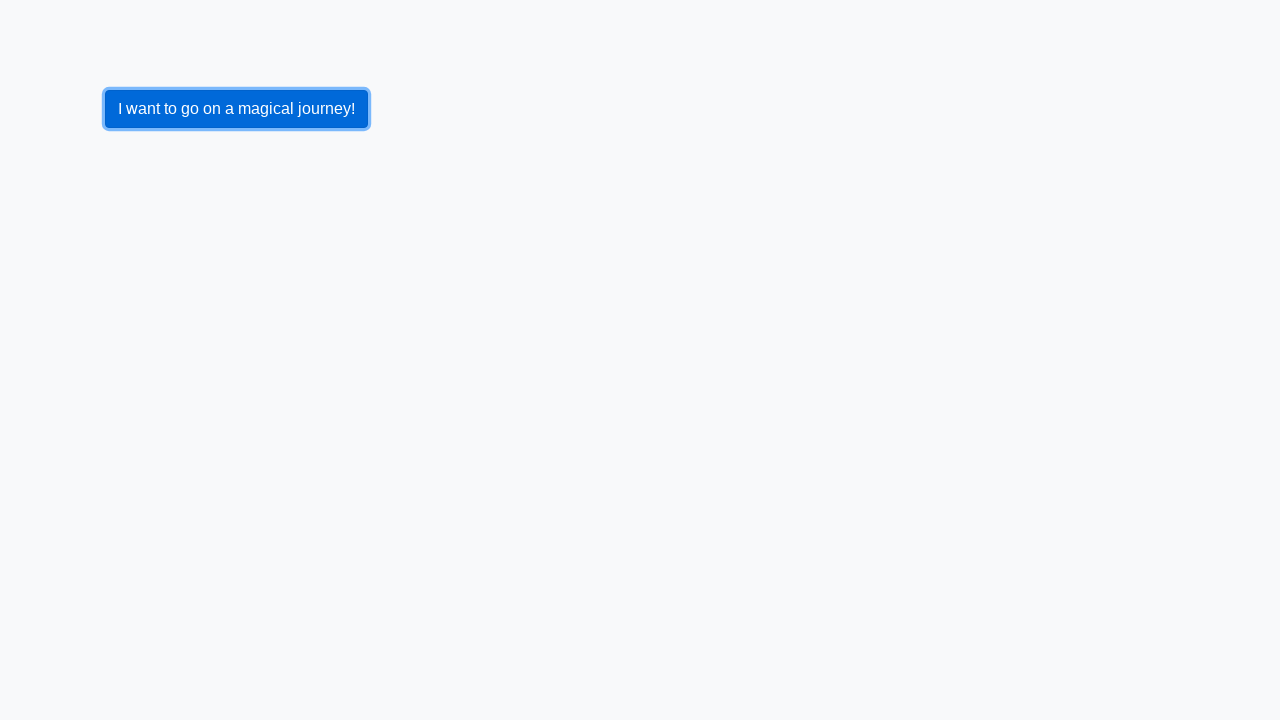

Clicked button again to trigger alert with handler ready at (236, 109) on button.btn
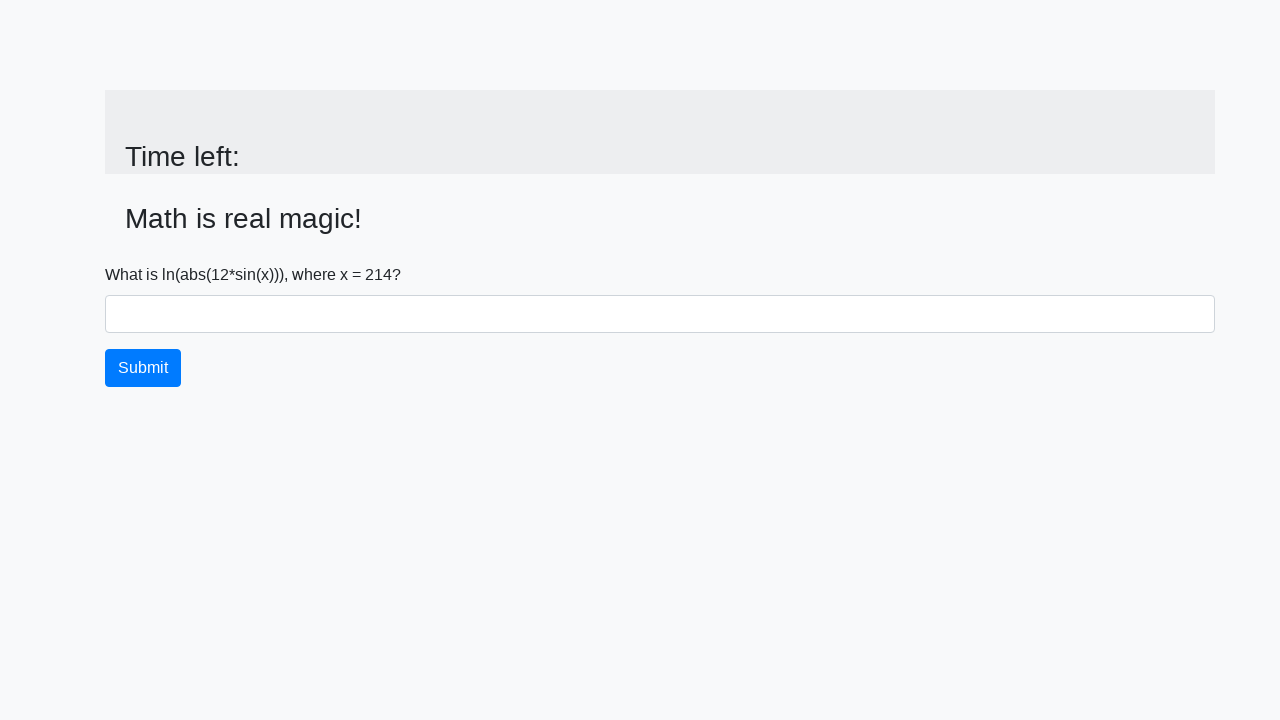

Retrieved x value from page: 214
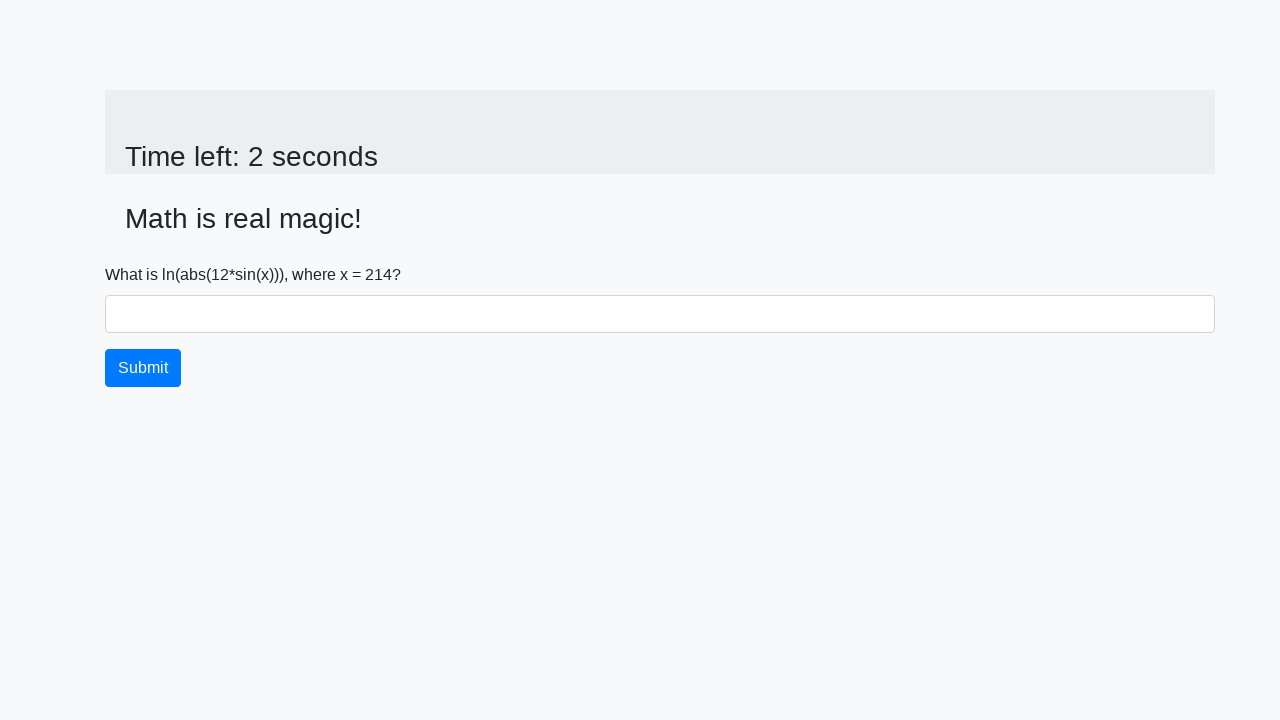

Calculated result y = 1.4721035070042194 using formula
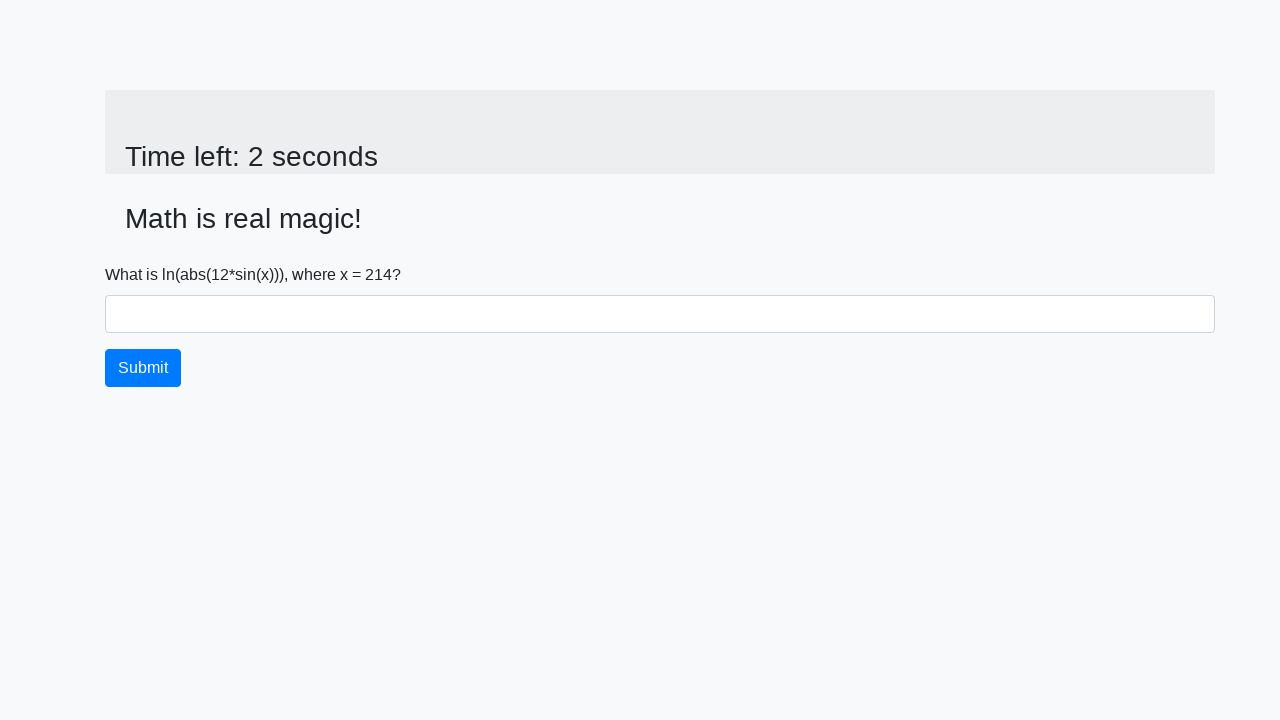

Filled answer field with calculated value: 1.4721035070042194 on #answer
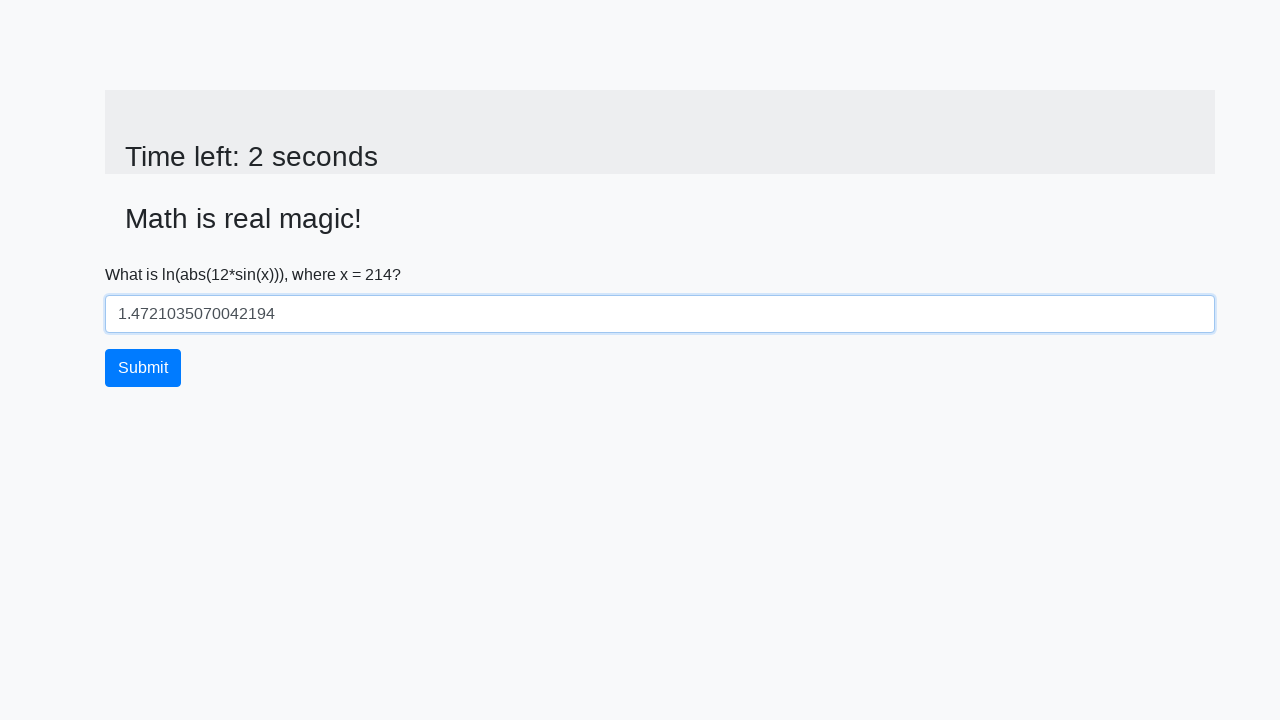

Clicked submit button to submit the answer at (143, 368) on button.btn
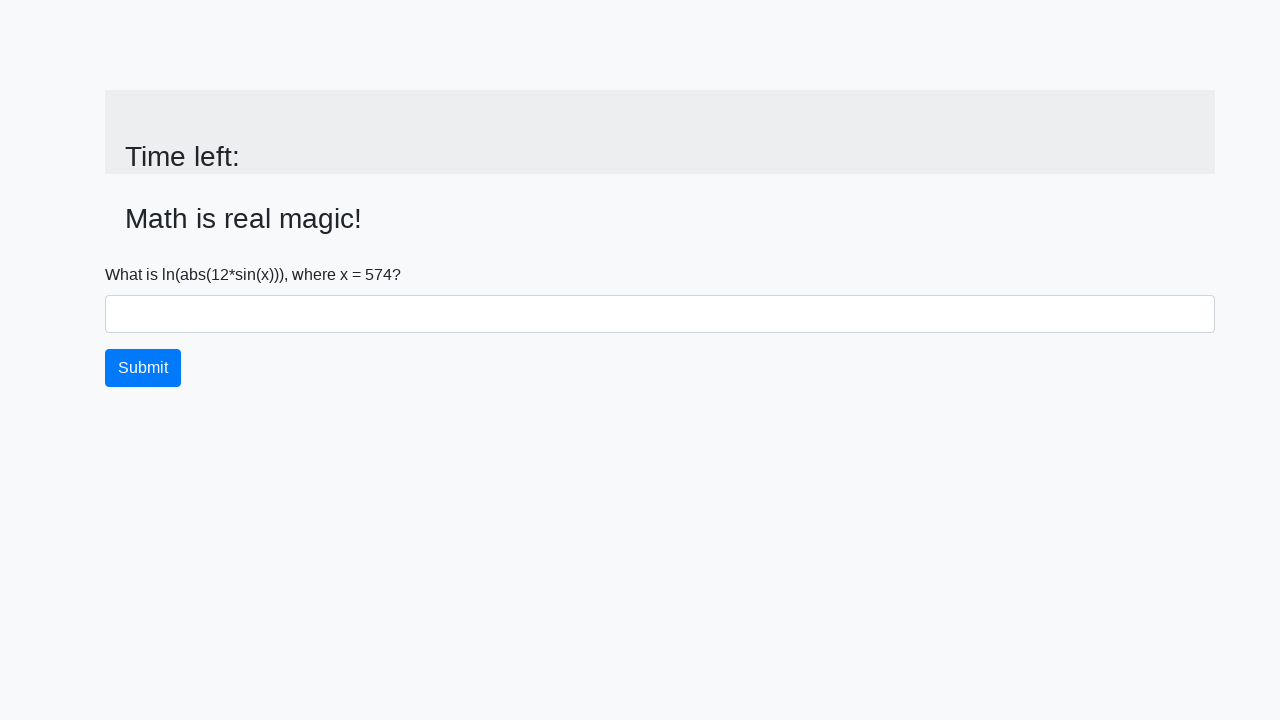

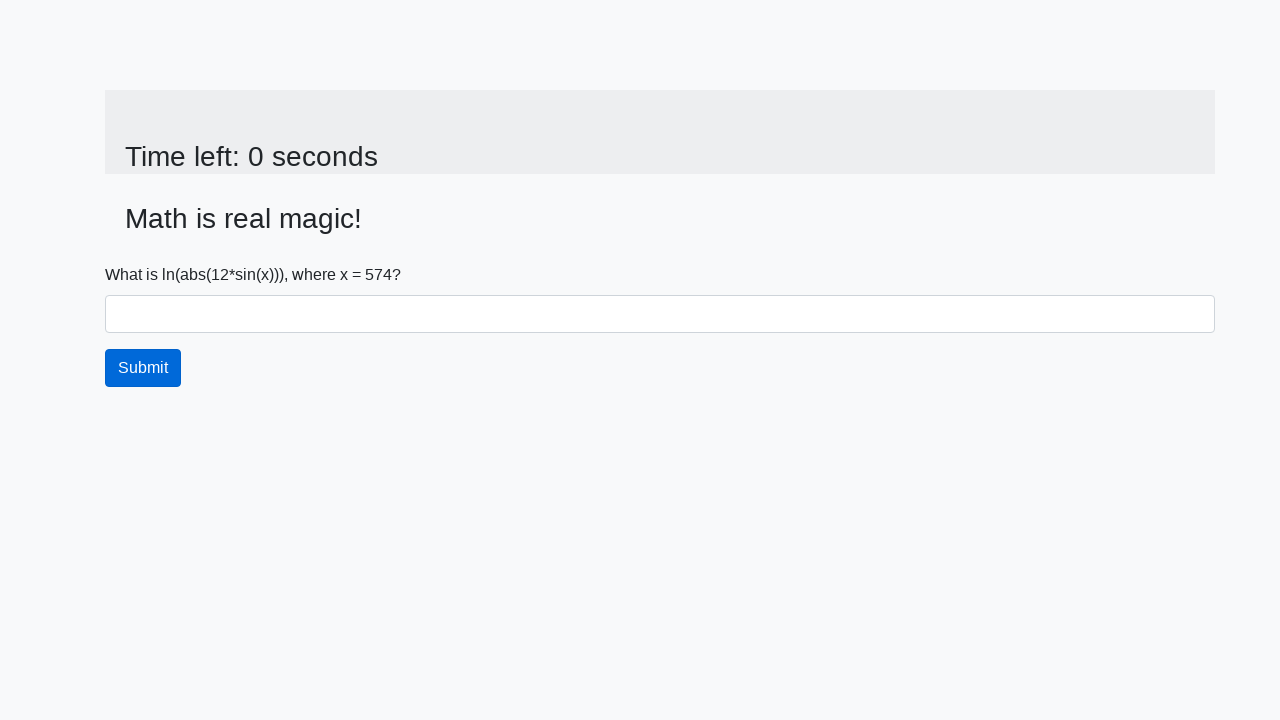